Verifies that the page title is "OrangeHRM"

Starting URL: https://opensource-demo.orangehrmlive.com/web/index.php/auth/login

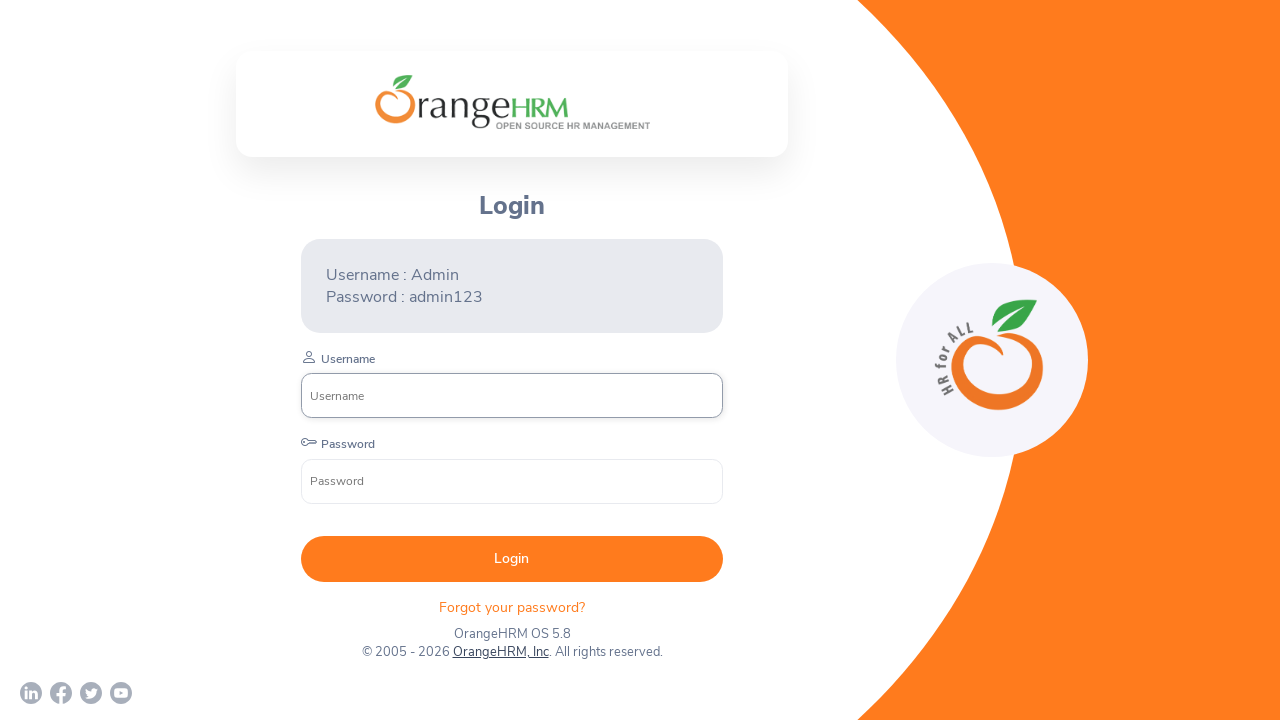

Waited for page DOM content to load
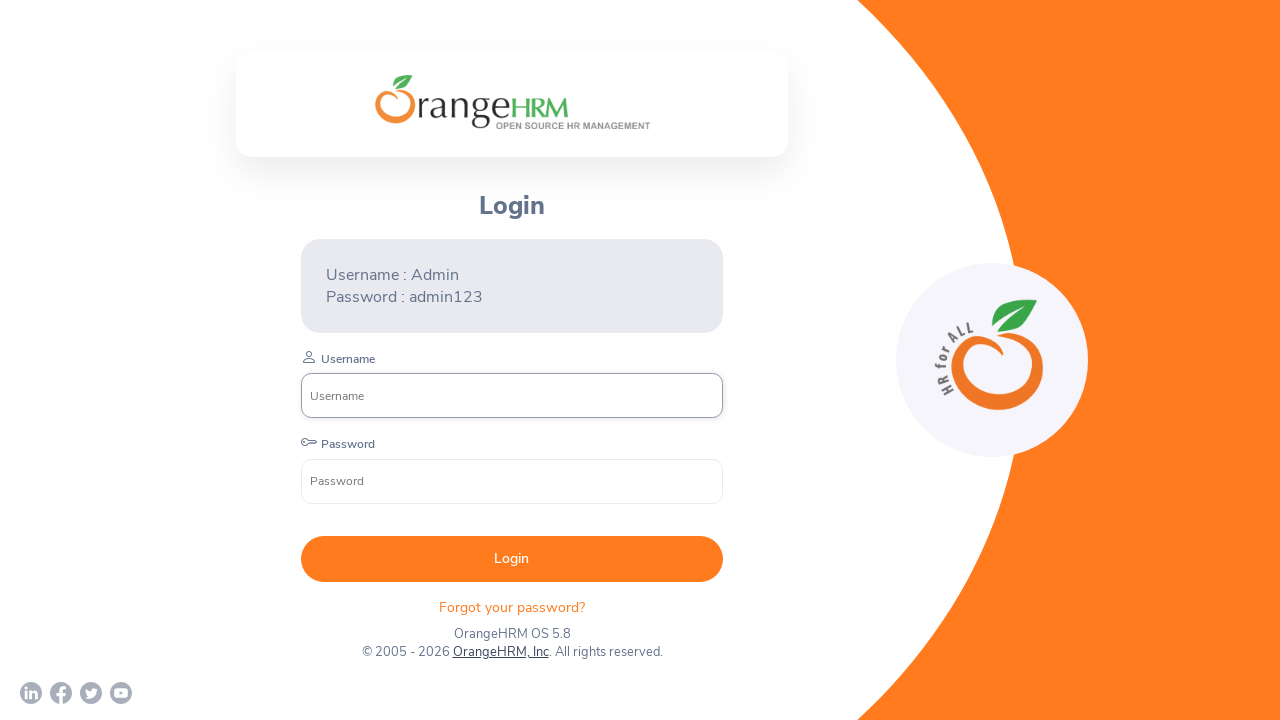

Verified page title is 'OrangeHRM'
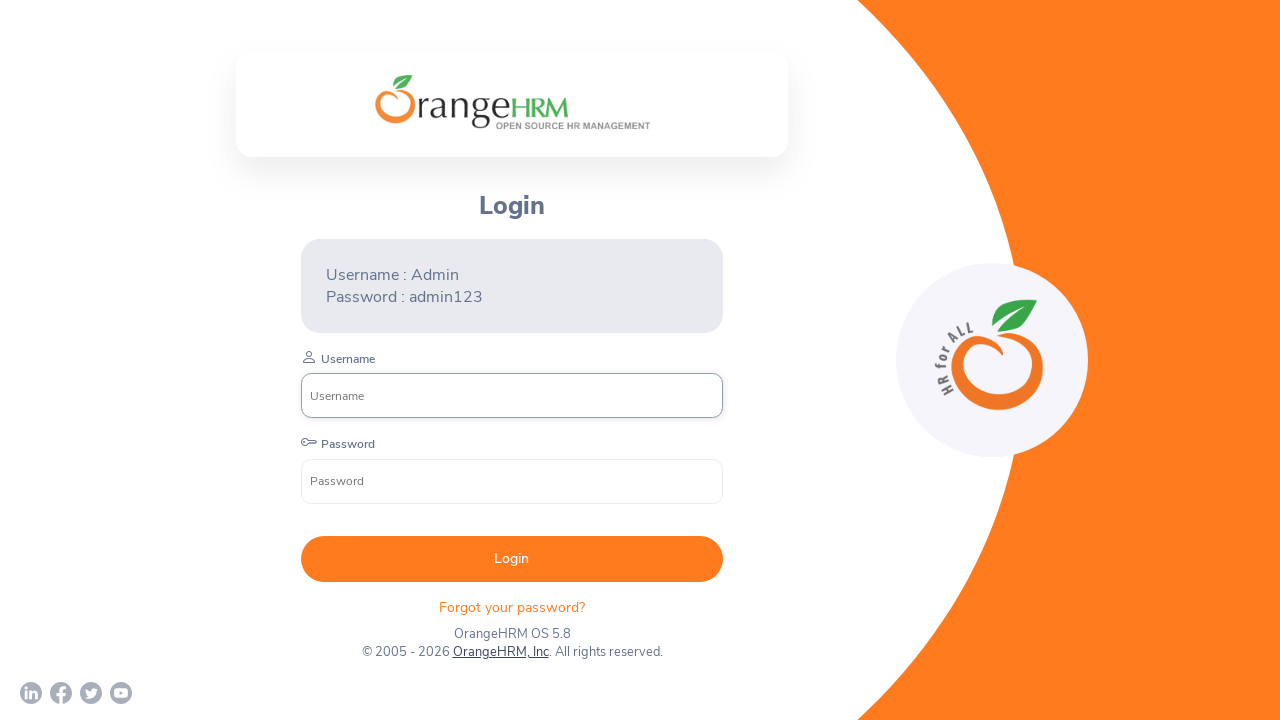

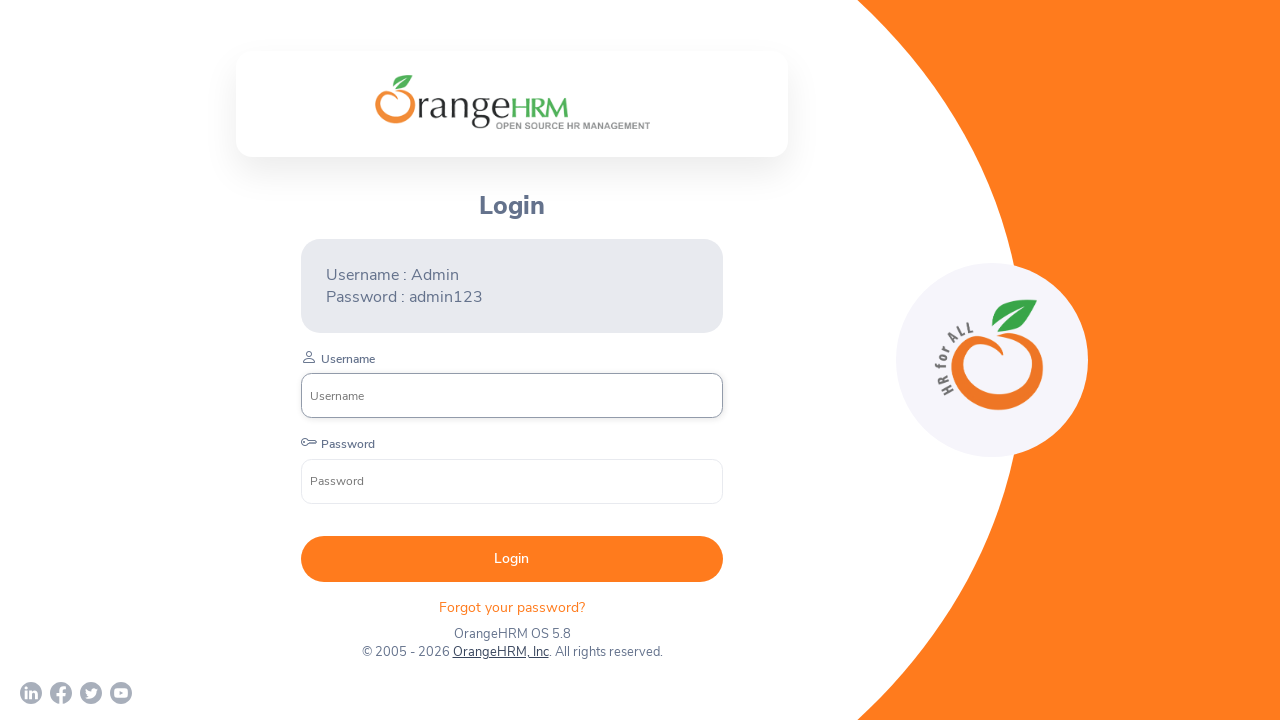